Tests auto-suggestive dropdown functionality by typing a partial query, waiting for suggestions to appear, and selecting a specific option from the dropdown list

Starting URL: http://rahulshettyacademy.com/dropdownsPractise/

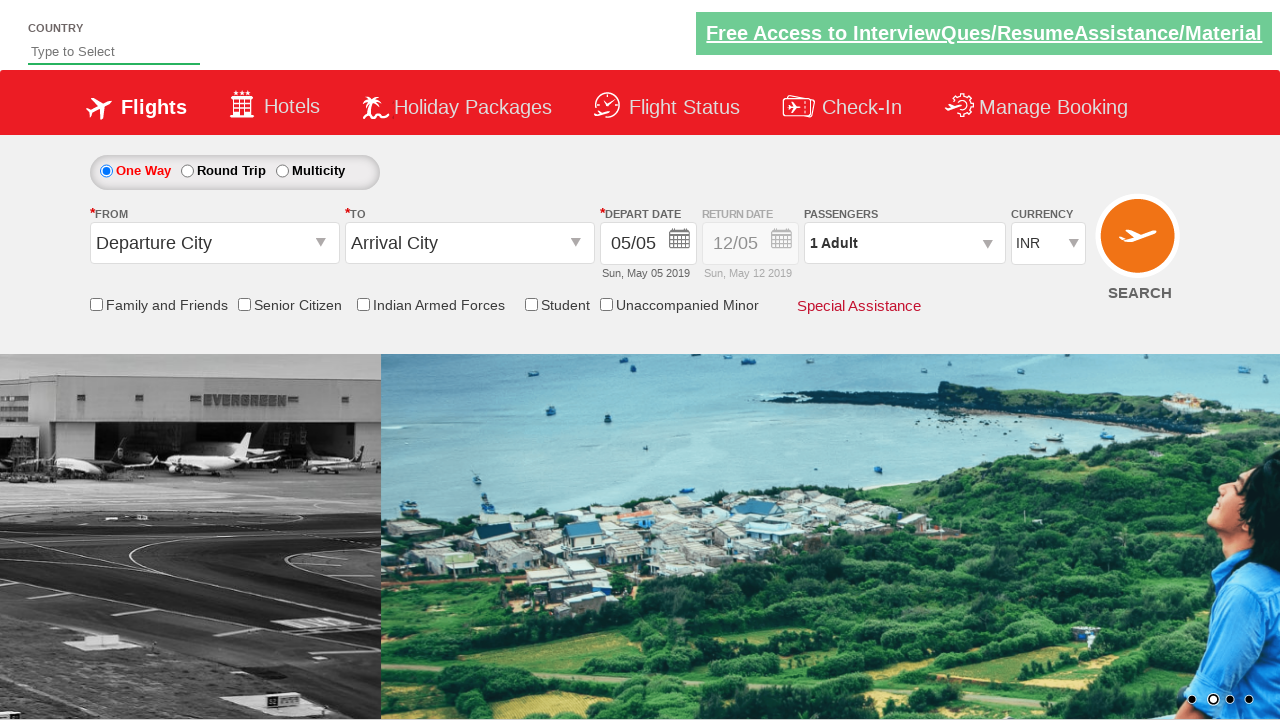

Typed 'ind' into autosuggest field to trigger dropdown suggestions on #autosuggest
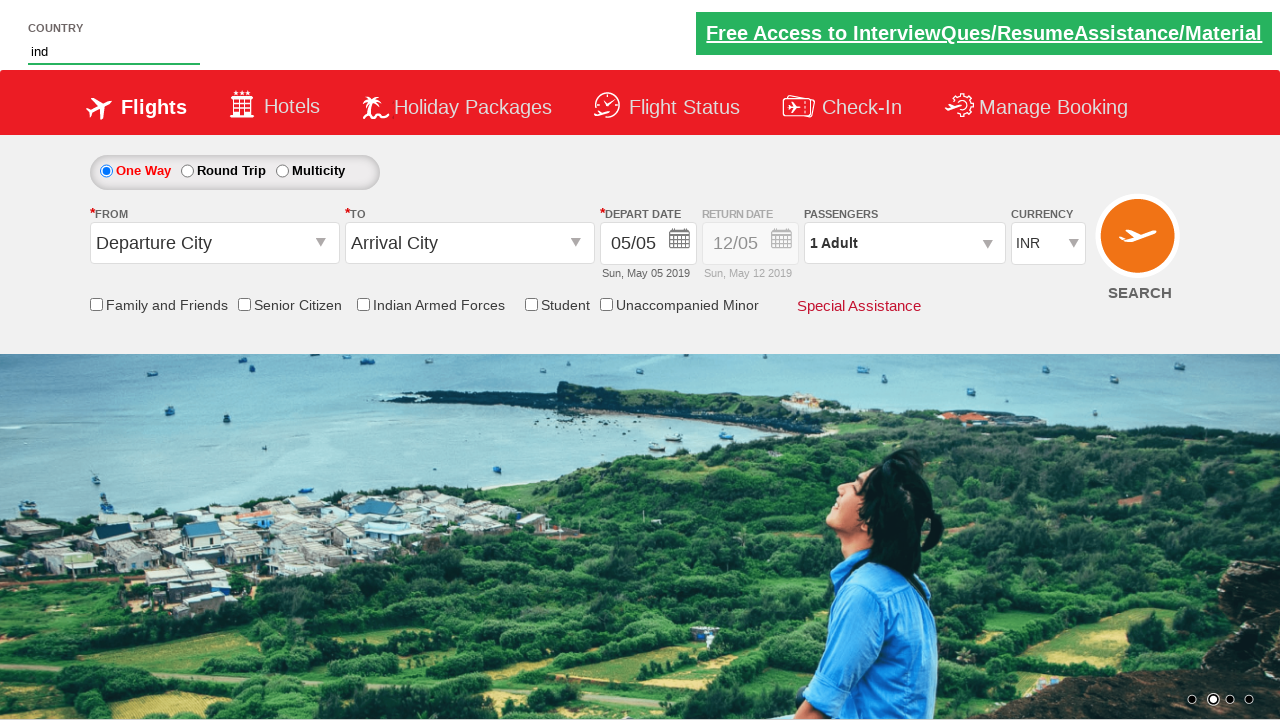

Autocomplete suggestions dropdown appeared
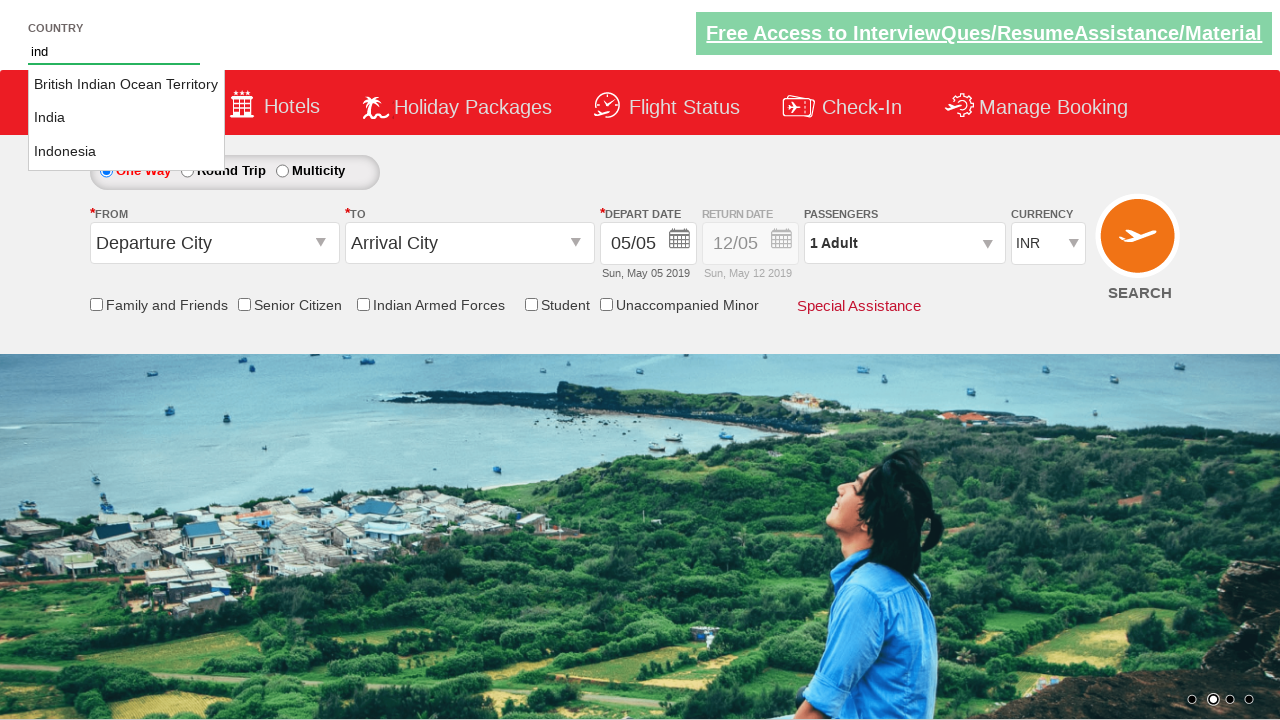

Retrieved all suggestion options from dropdown list
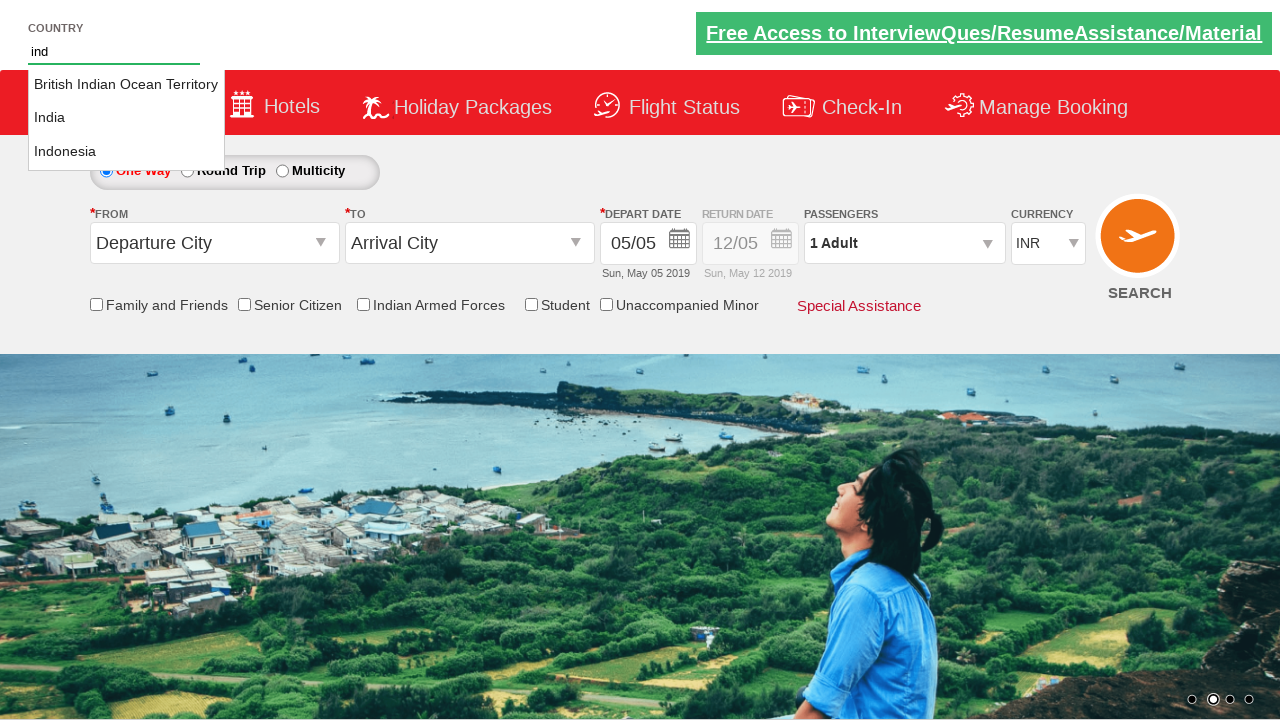

Selected 'India' from the dropdown suggestions at (126, 118) on li.ui-menu-item a >> nth=1
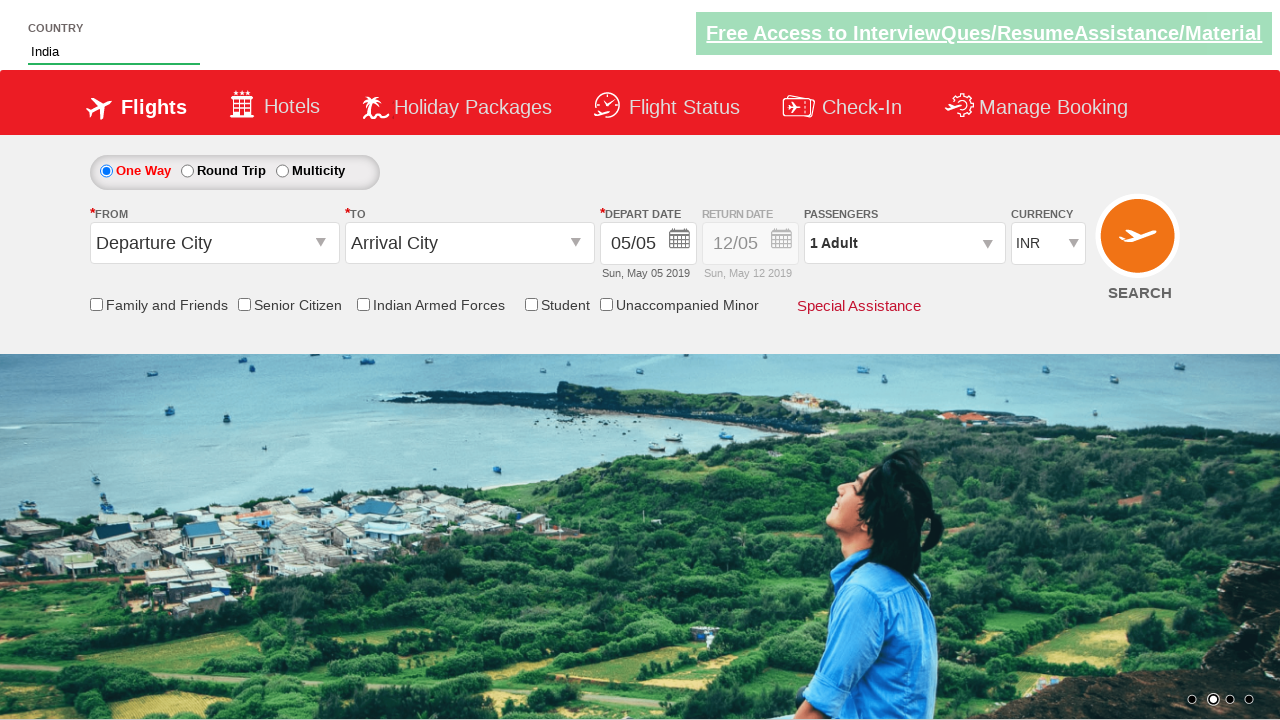

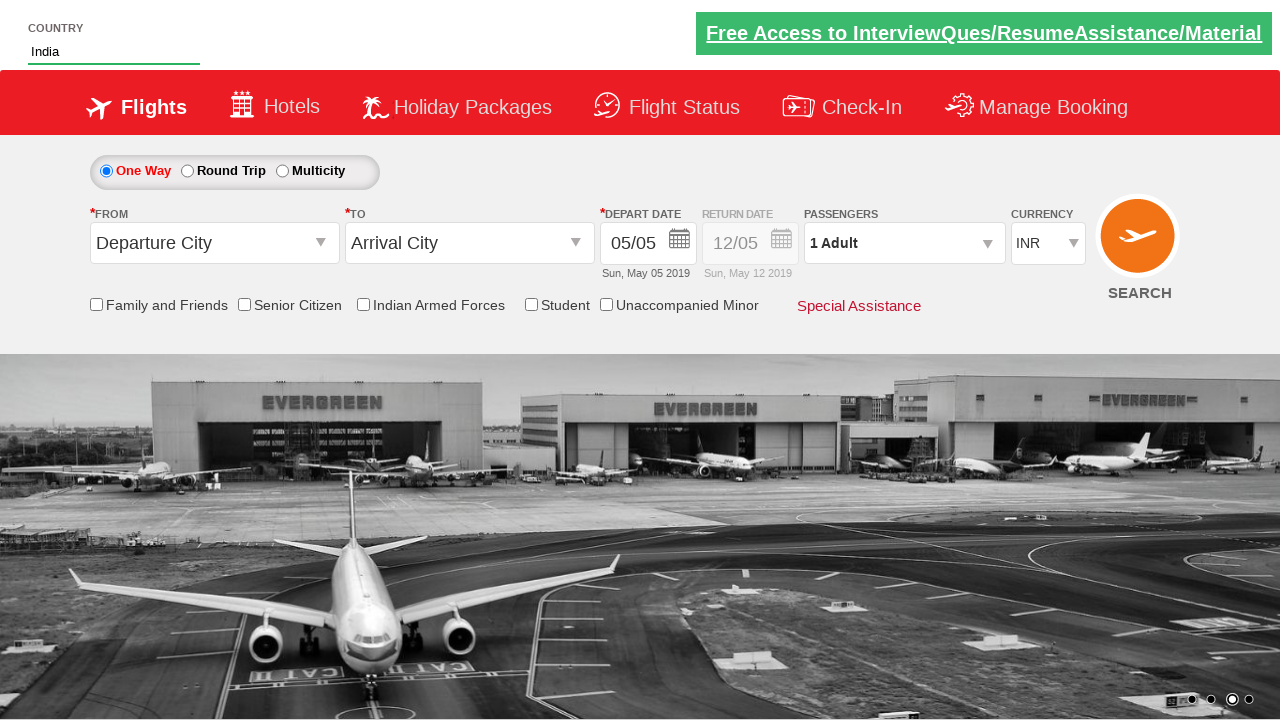